Tests jQuery UI menu navigation by hovering over menu items and downloading a PDF file through nested menu interactions

Starting URL: https://the-internet.herokuapp.com/jqueryui/menu

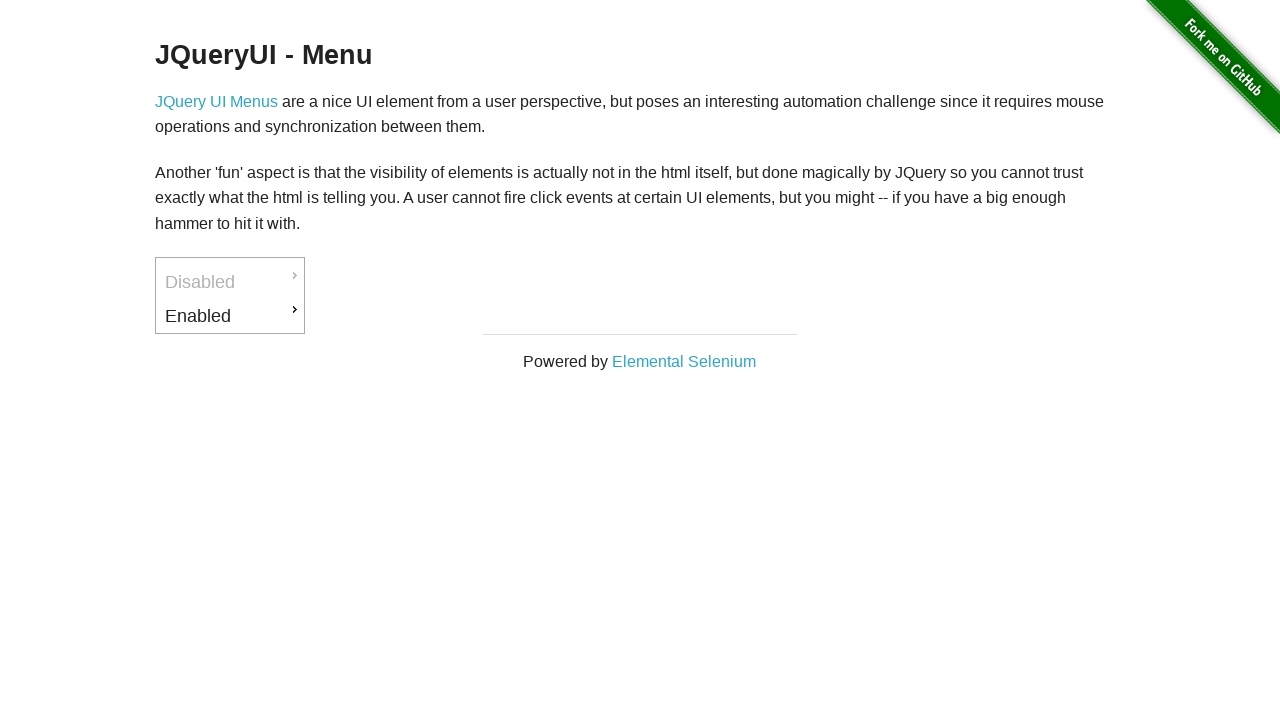

Hovered over 'Enabled' menu item at (230, 316) on a:text('Enabled')
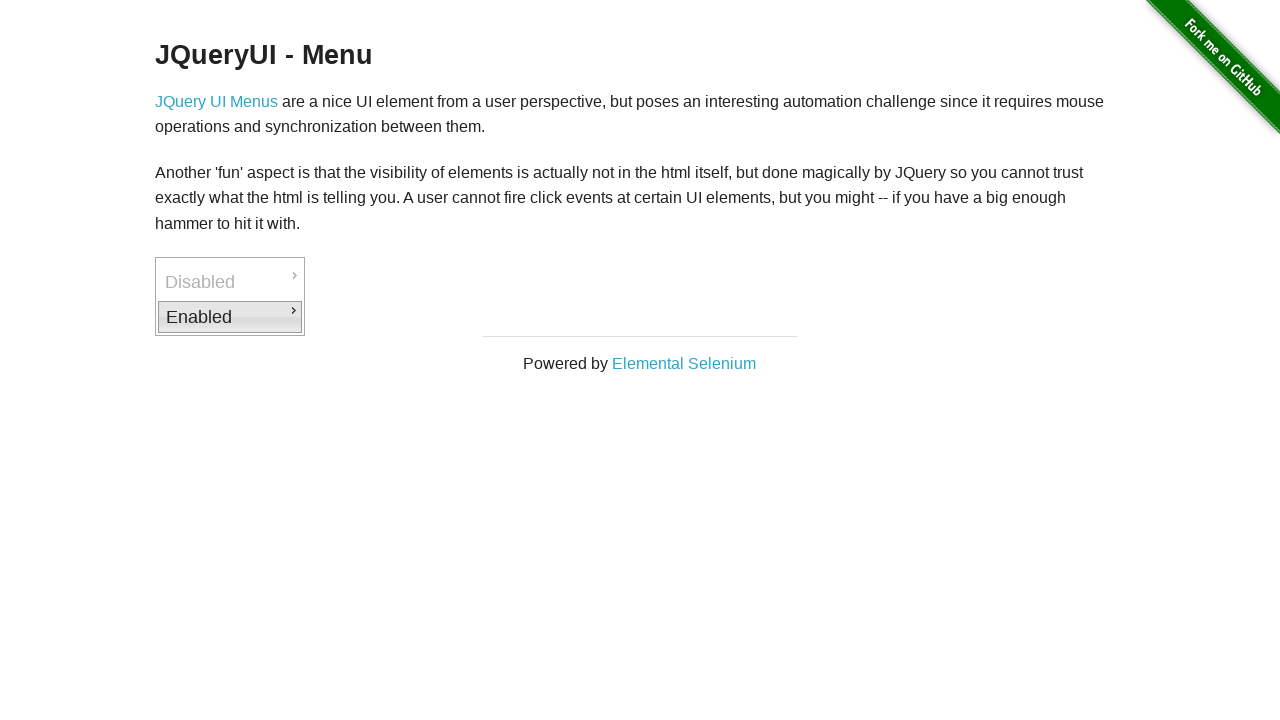

Clicked 'Enabled' menu item at (230, 317) on a:text('Enabled')
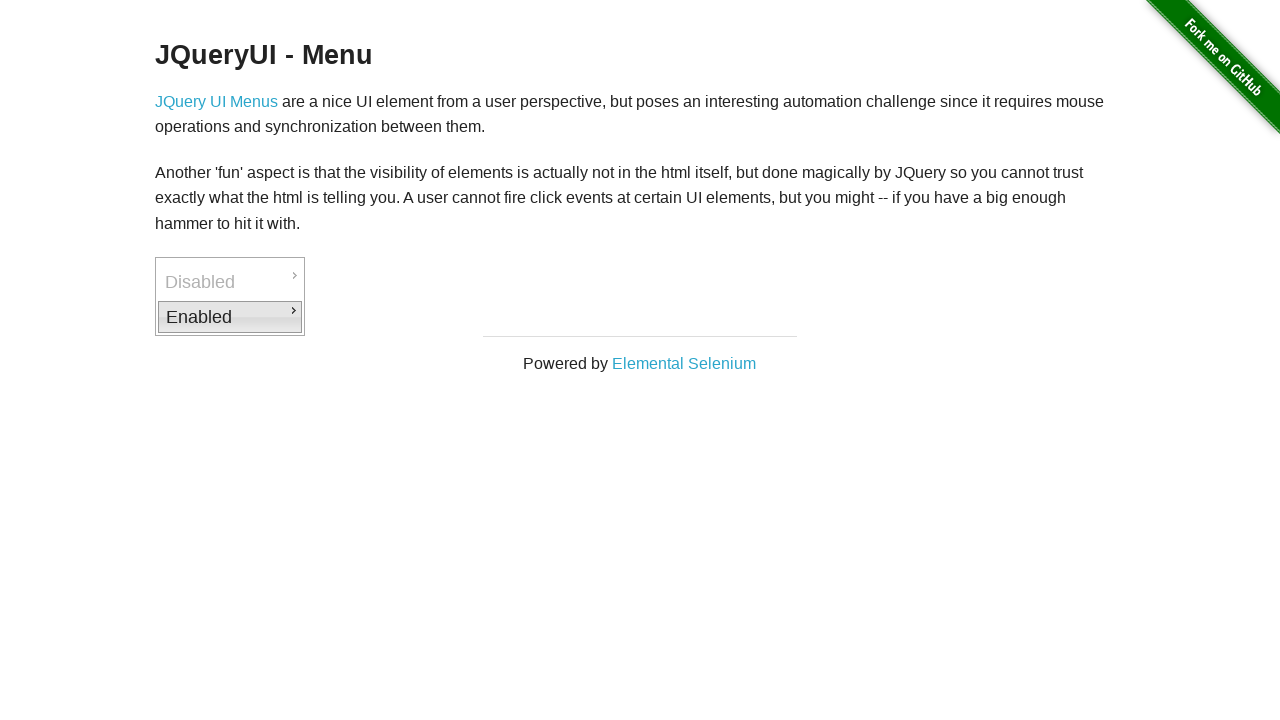

Waited for 'Downloads' submenu to become visible
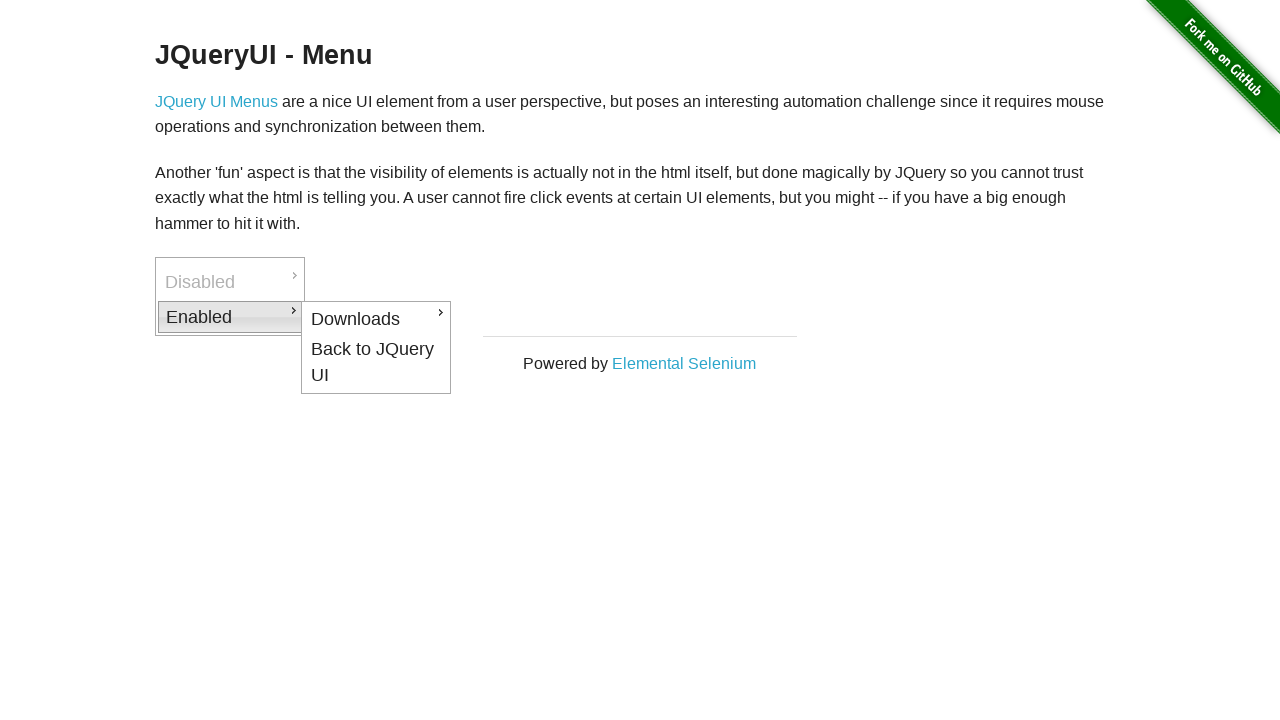

Hovered over 'Downloads' submenu at (376, 319) on a:text('Downloads')
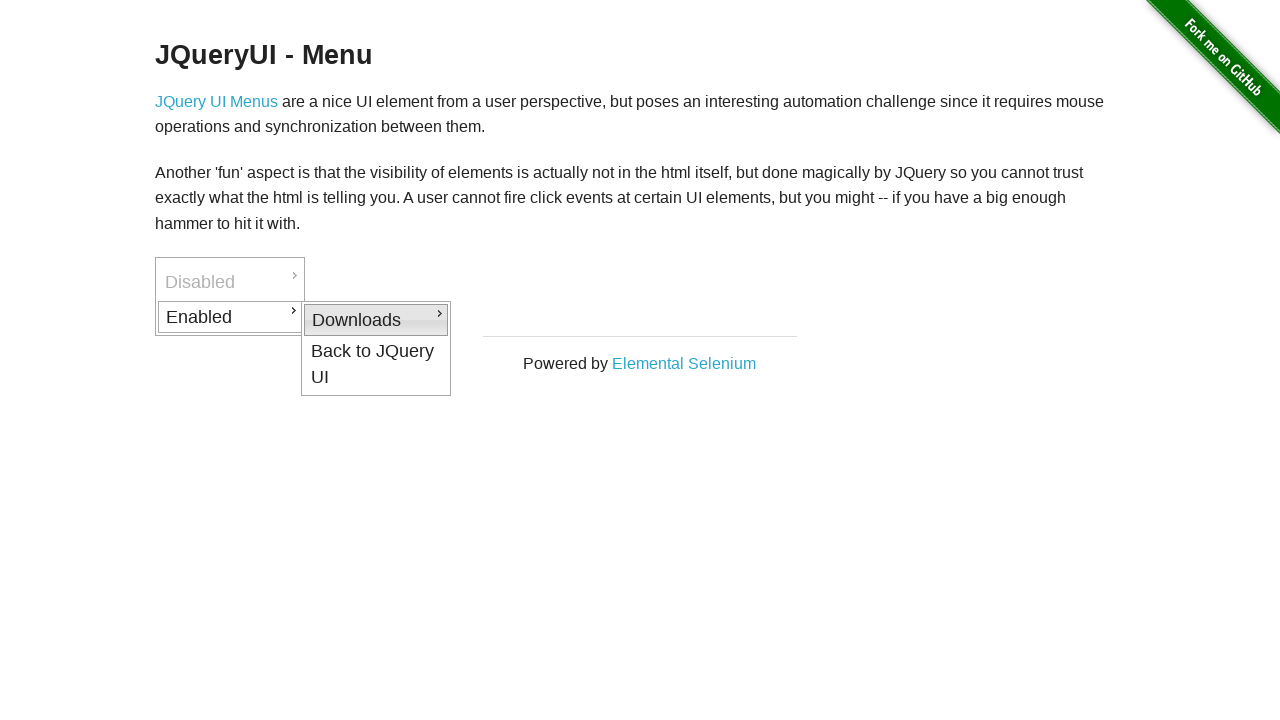

Clicked 'Downloads' submenu at (376, 320) on a:text('Downloads')
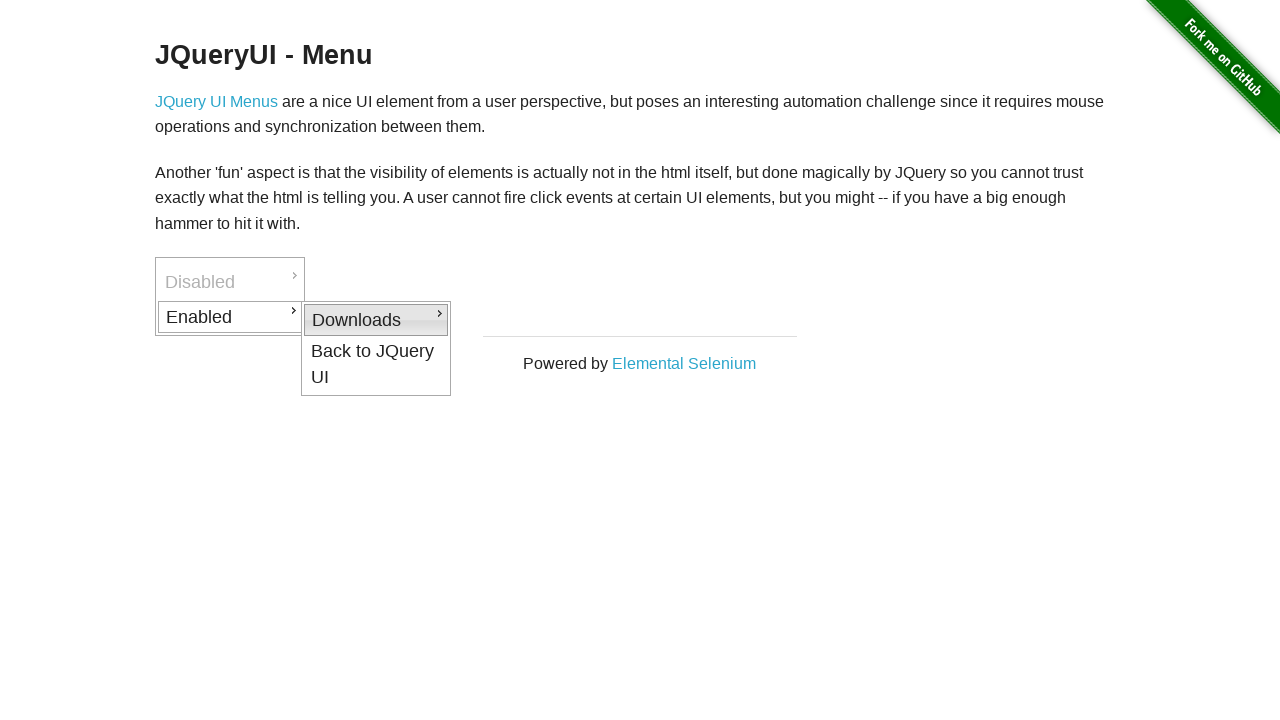

Waited for 'PDF' option to become visible
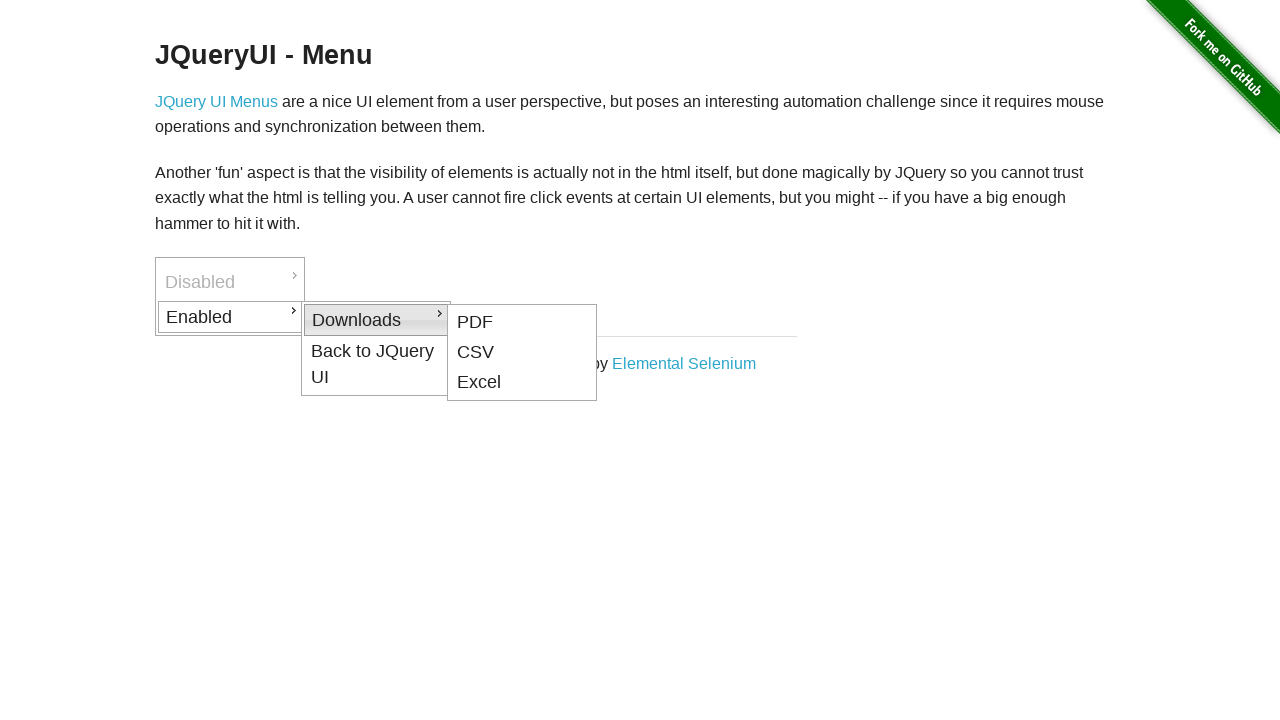

Hovered over 'PDF' menu option at (522, 322) on a:text('PDF')
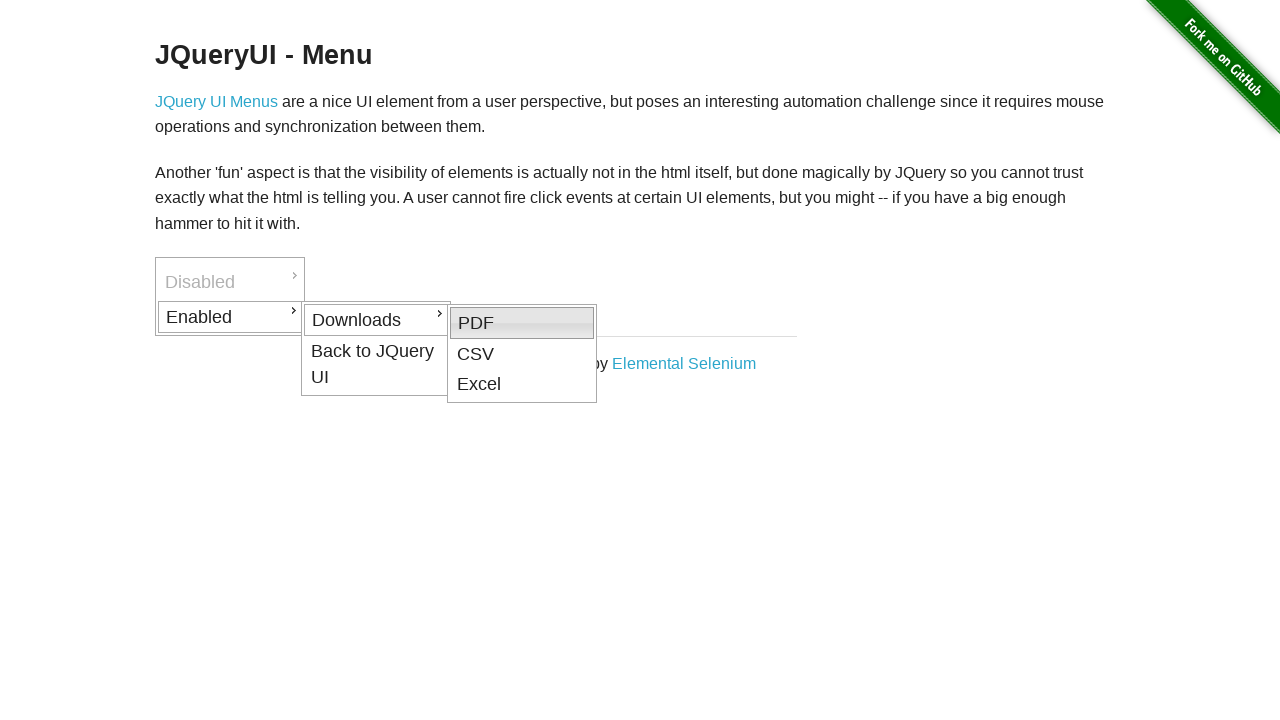

Clicked 'PDF' option to trigger download at (522, 323) on a:text('PDF')
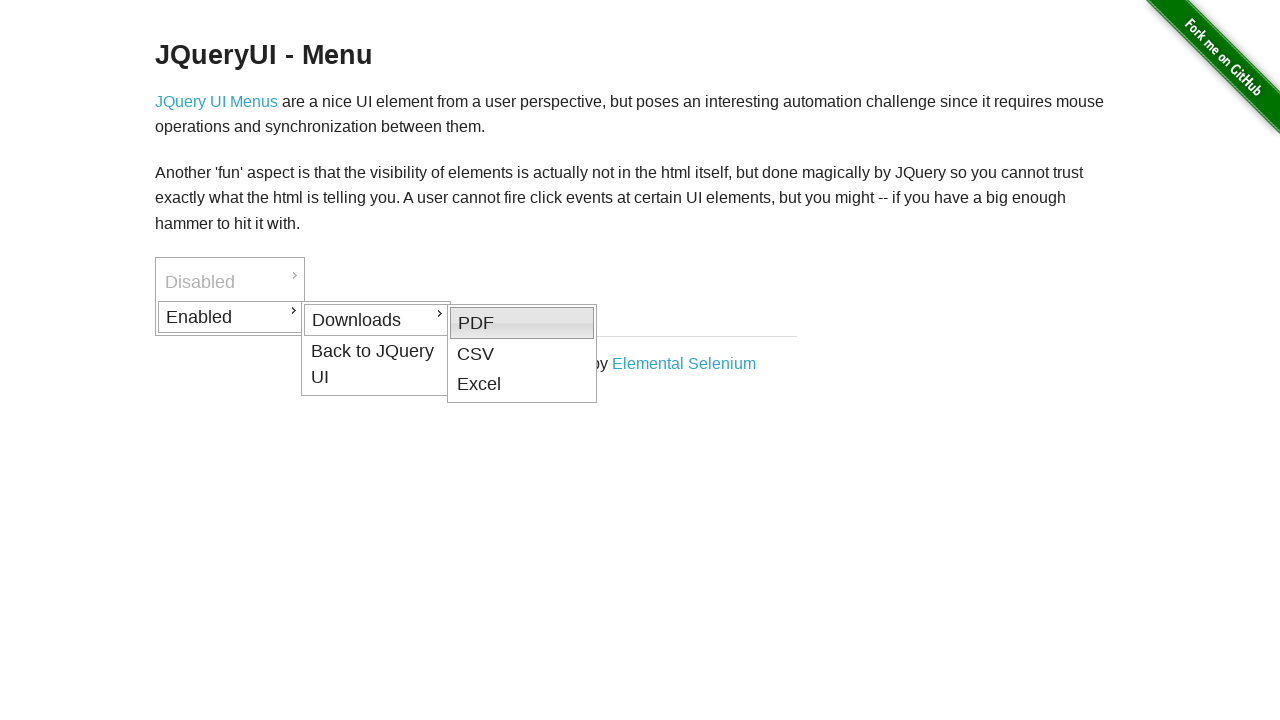

PDF file download completed
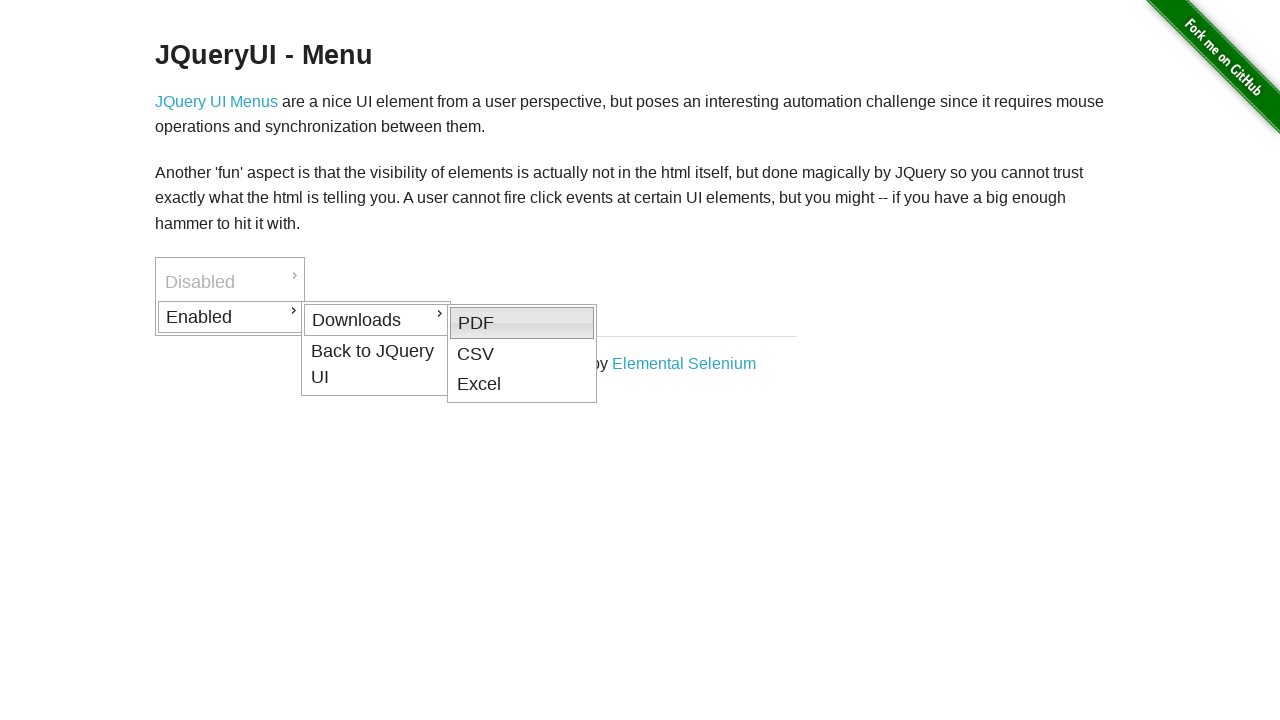

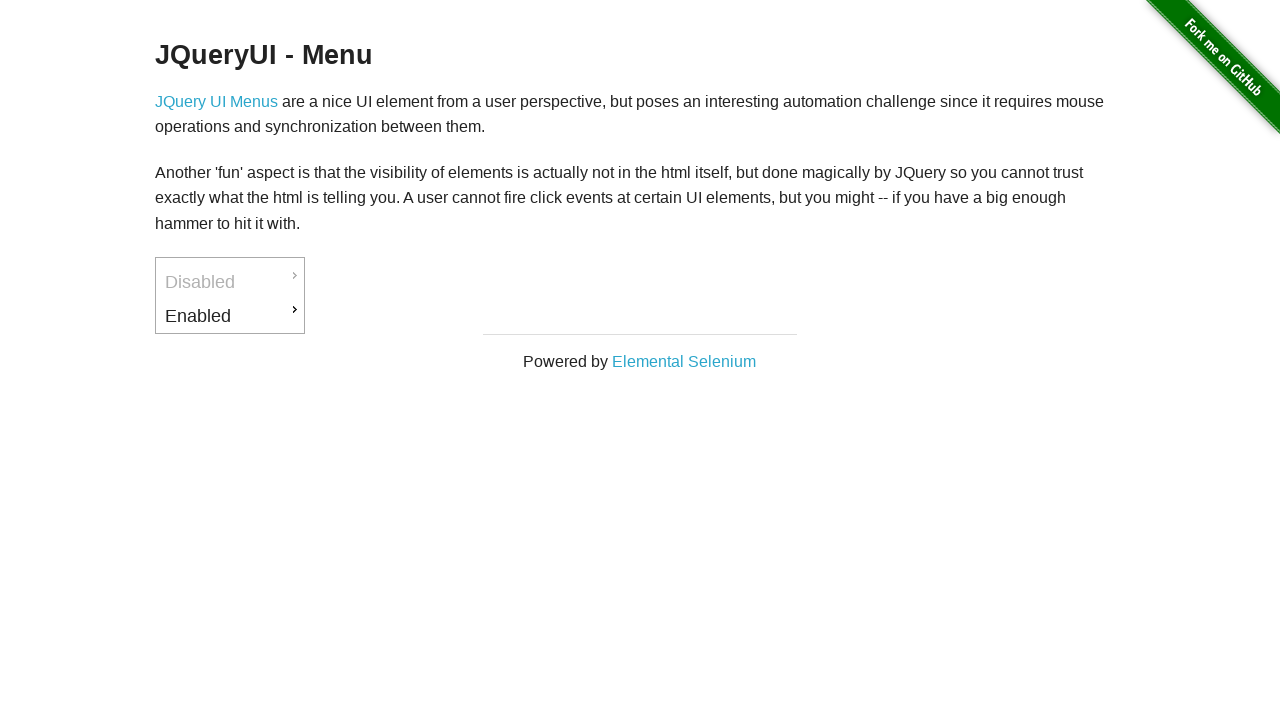